Tests handling a JavaScript confirm dialog by clicking the confirm trigger button, dismissing (canceling) the confirm, and verifying the cancel message appears.

Starting URL: https://the-internet.herokuapp.com/javascript_alerts

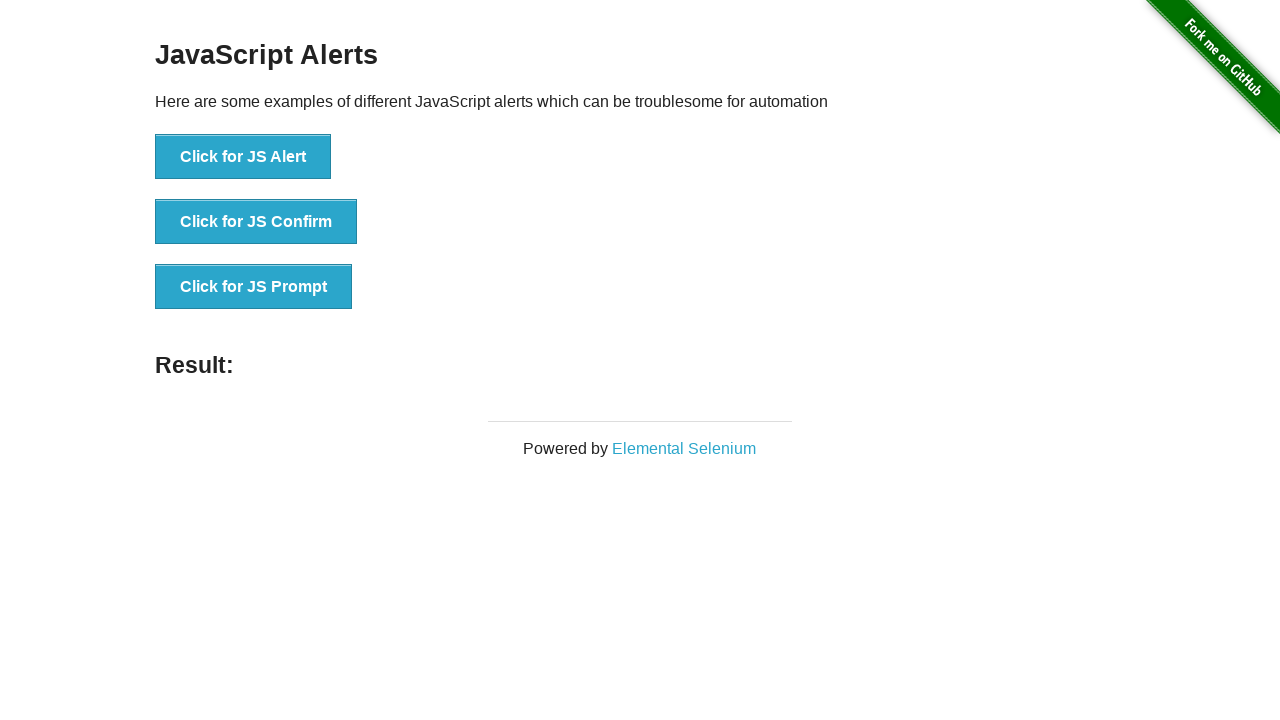

Set up dialog handler to dismiss confirm dialog
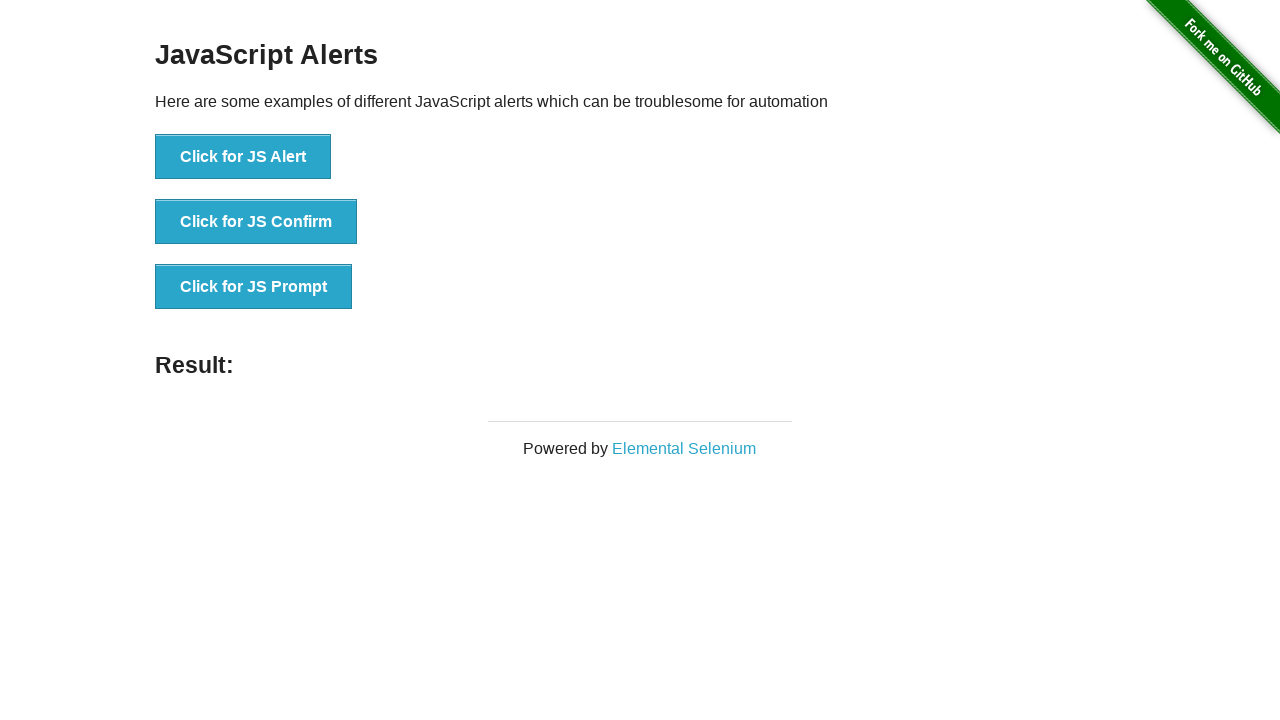

Clicked button to trigger JavaScript confirm dialog at (256, 222) on button[onclick='jsConfirm()']
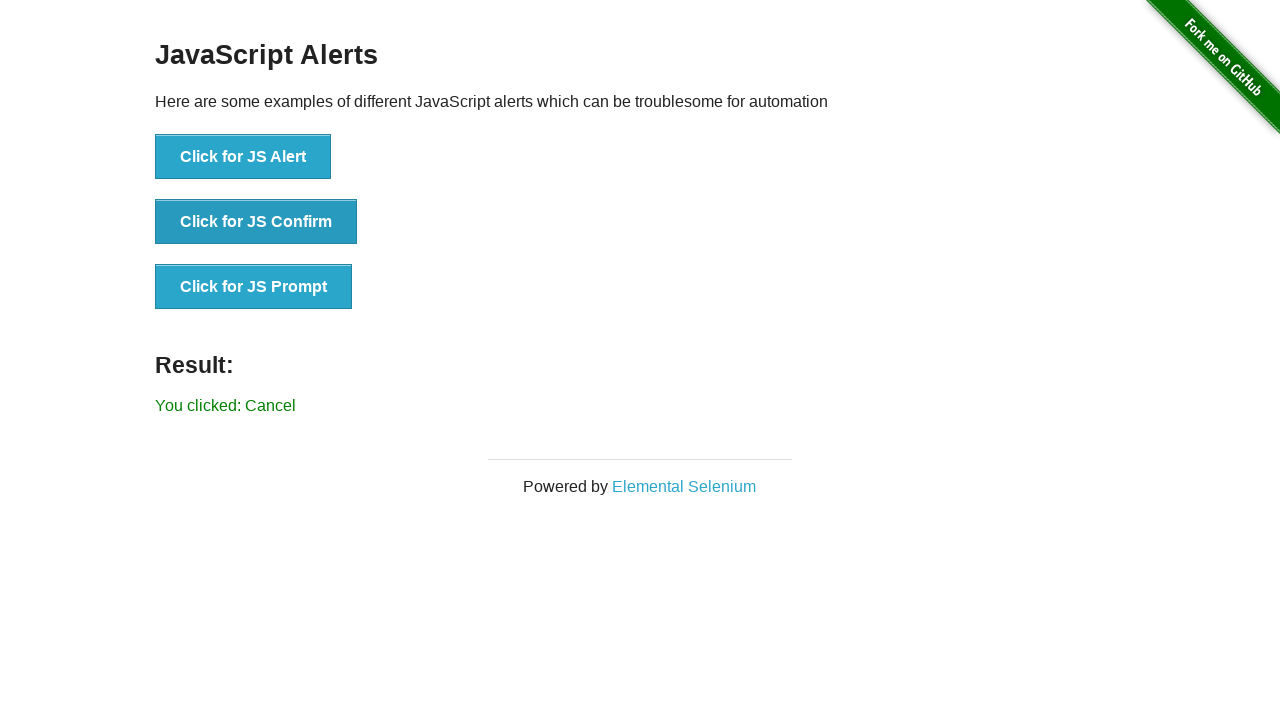

Result text element loaded after dismissing confirm
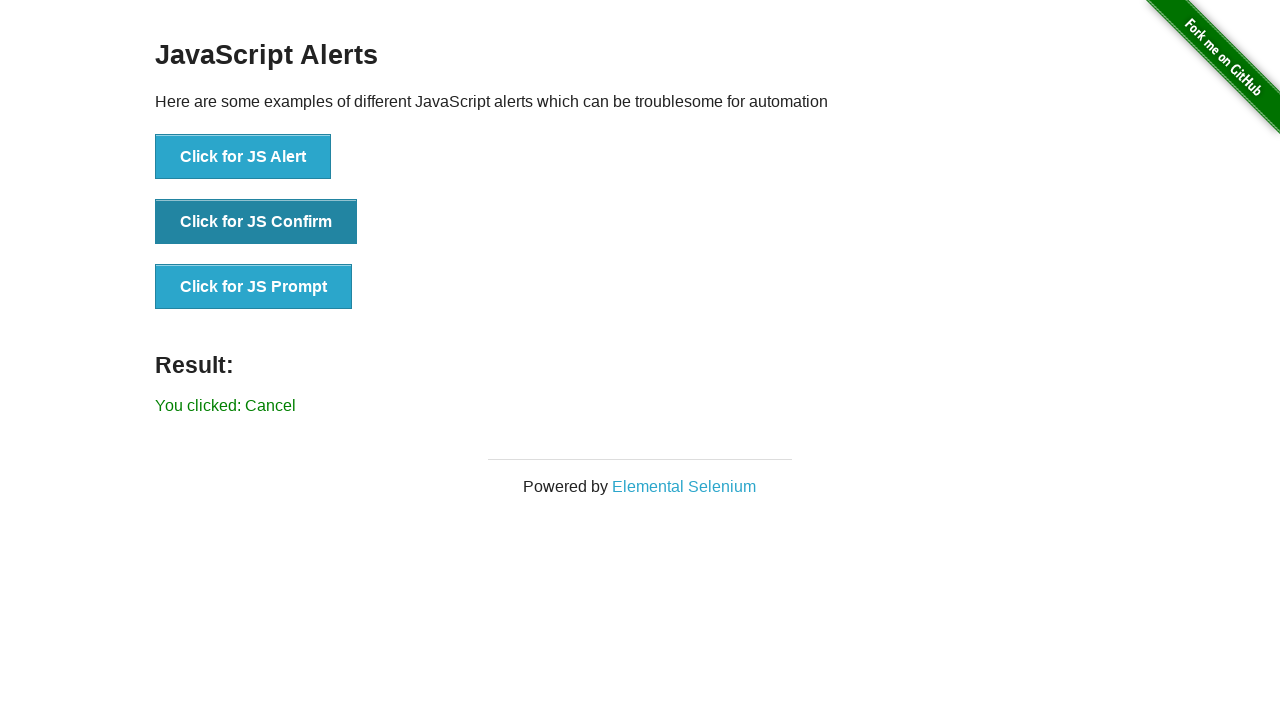

Retrieved result text: You clicked: Cancel
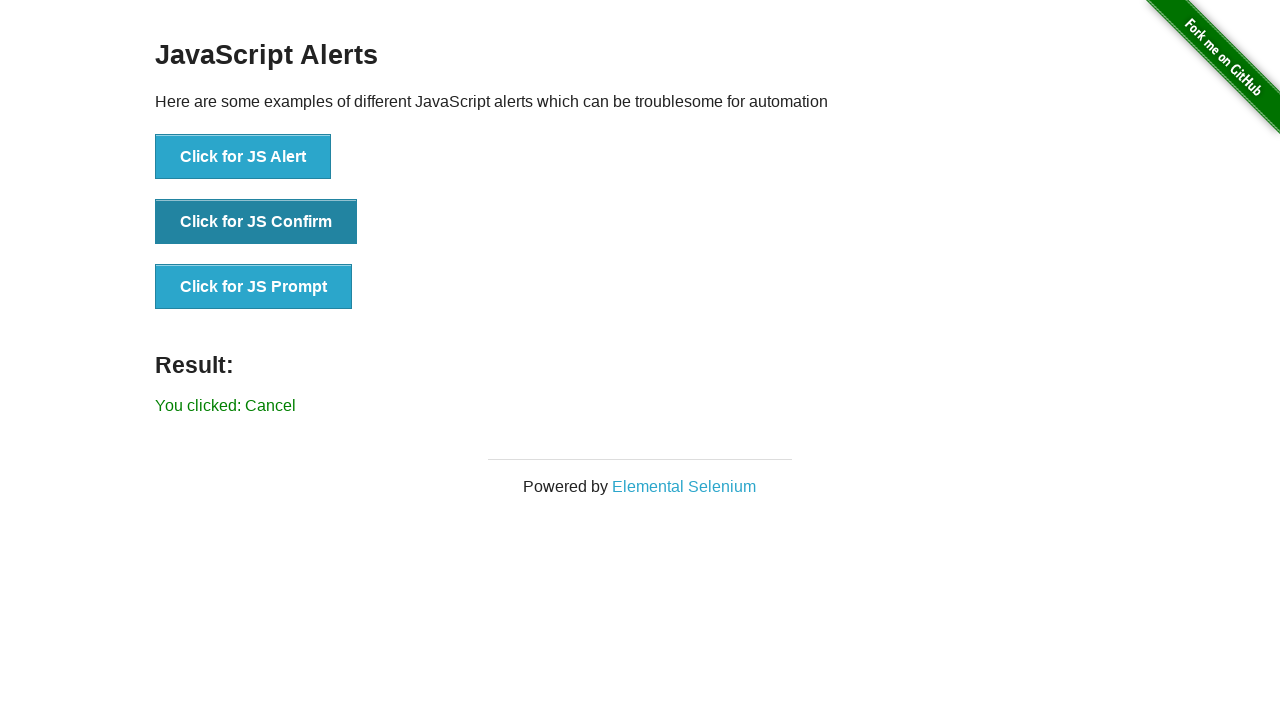

Verified that cancel message appears in result text
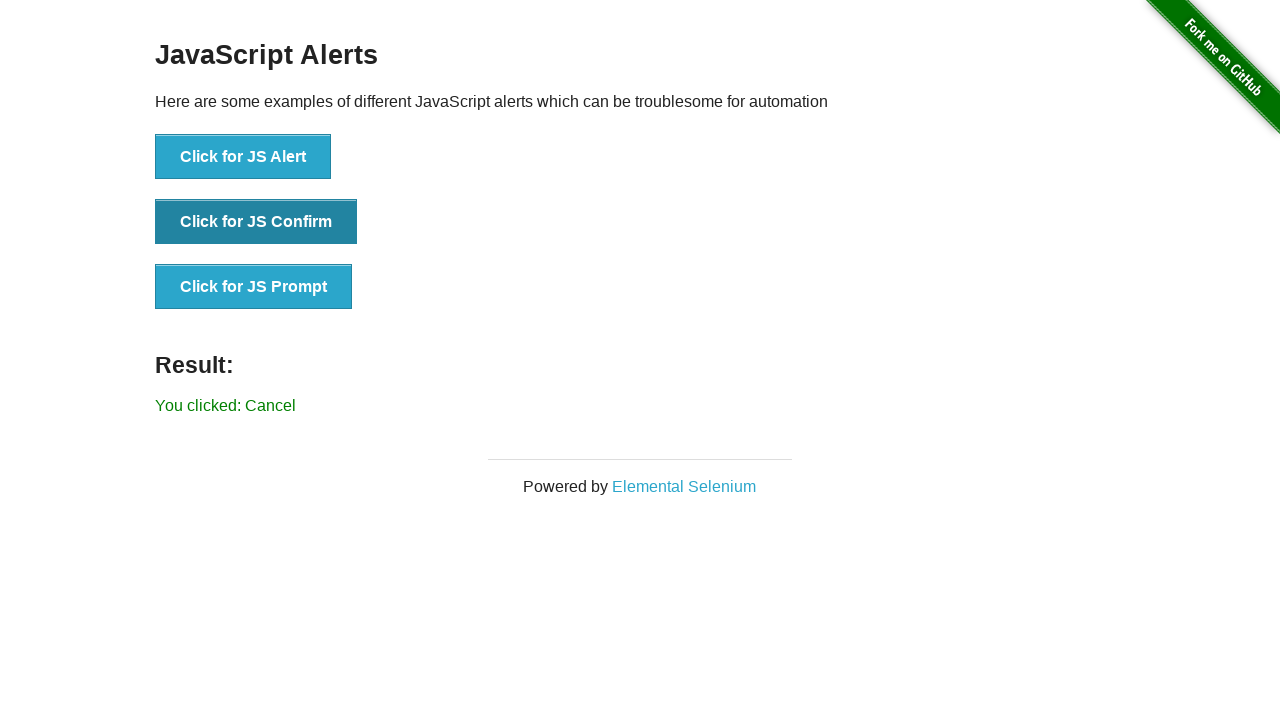

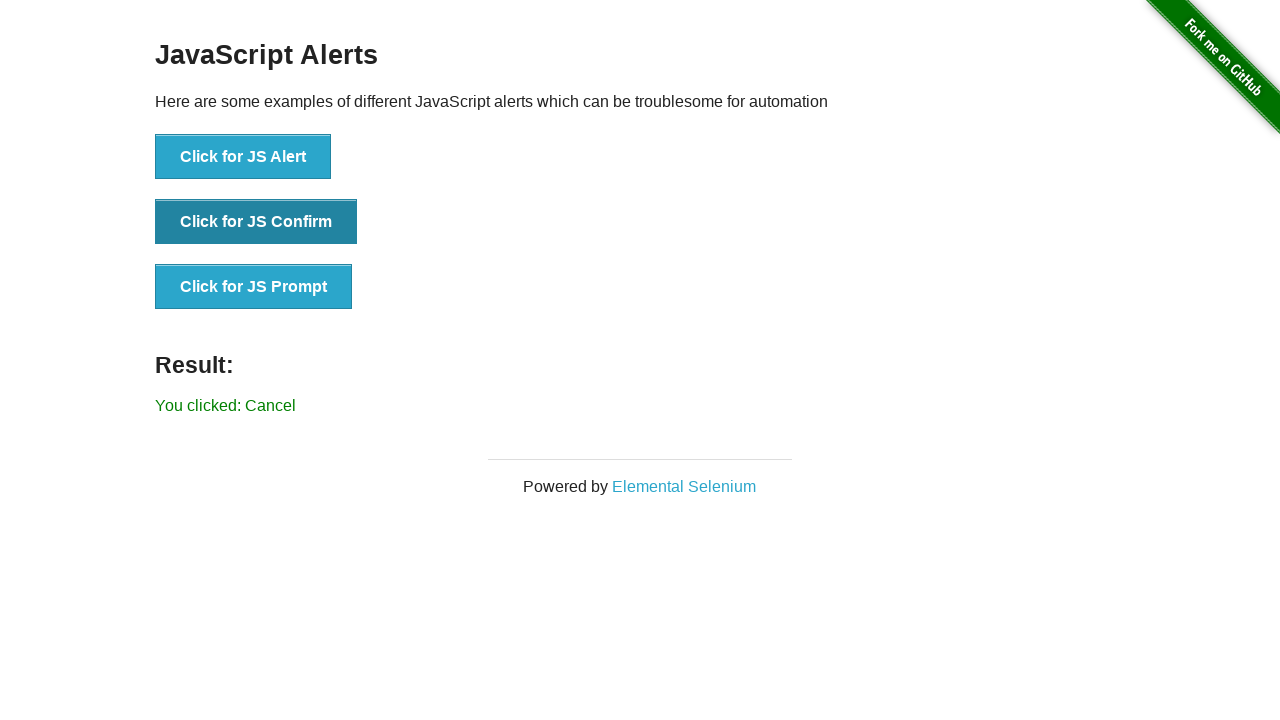